Tests an autocomplete address form by filling in address, street number, route, and city fields

Starting URL: https://formy-project.herokuapp.com/autocomplete

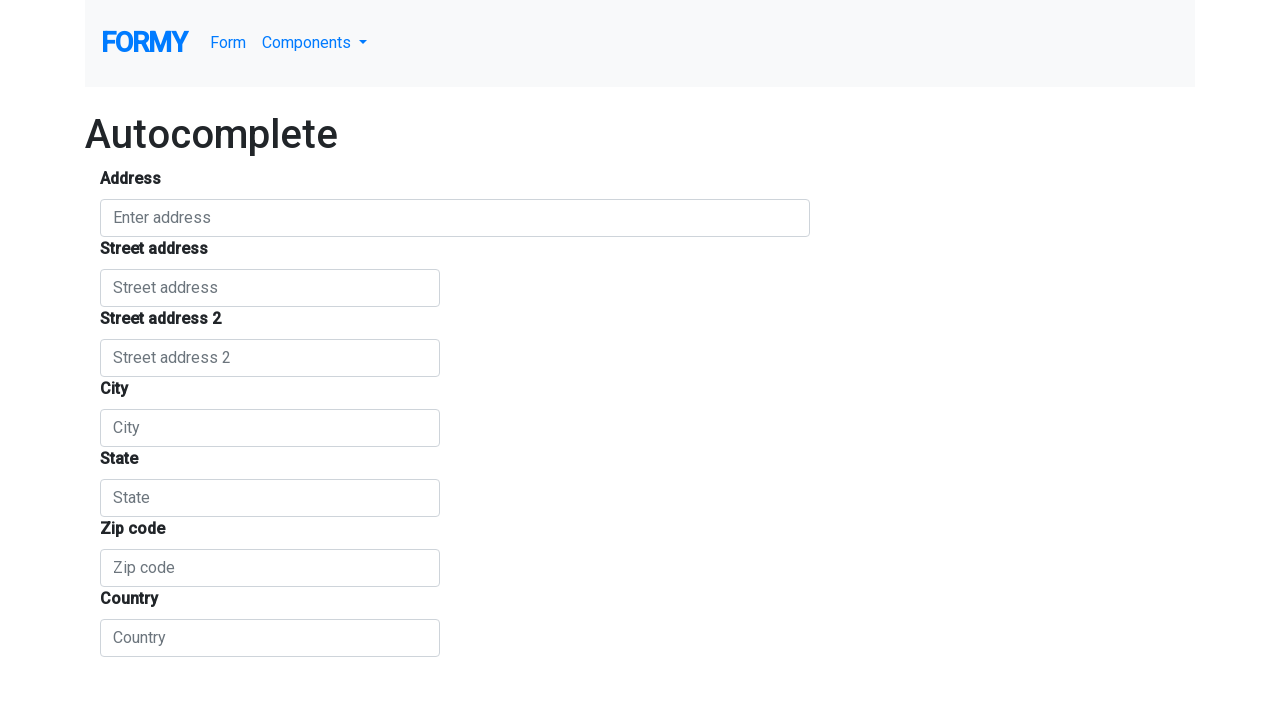

Filled address autocomplete field with 'Perumahan Apa' on #autocomplete
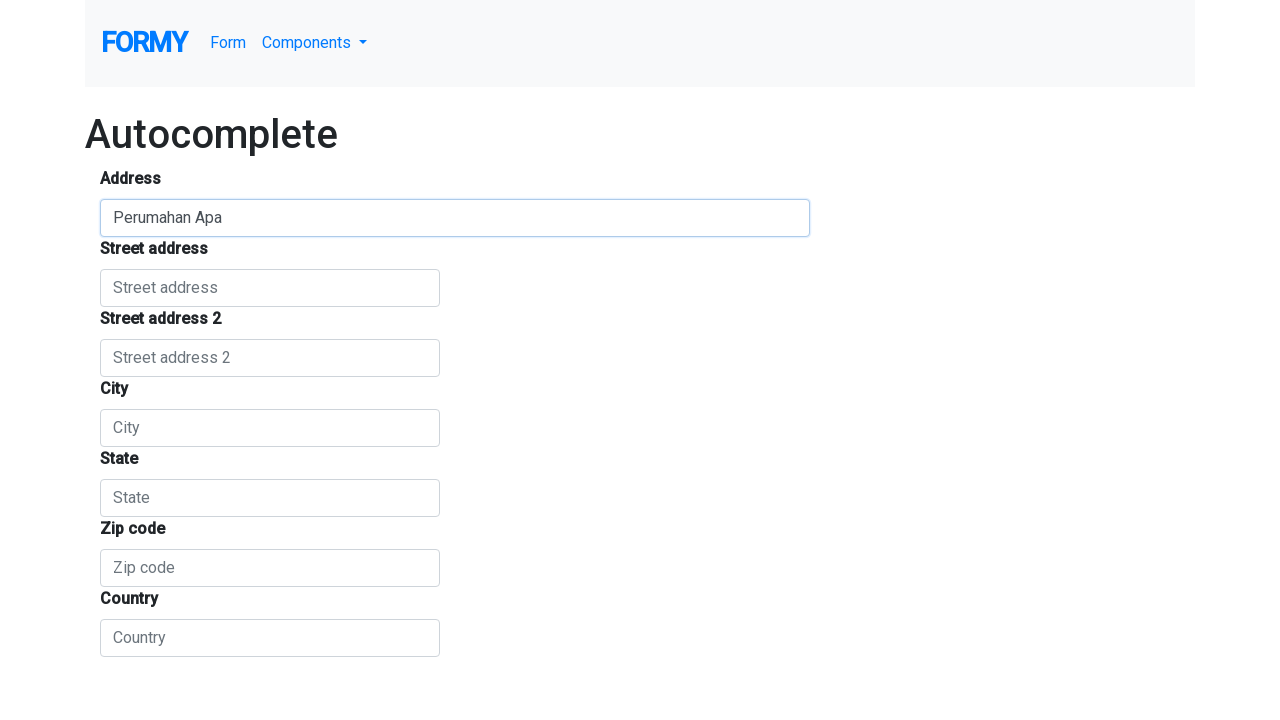

Filled street number field with 'Jl. Kumbang' on #street_number
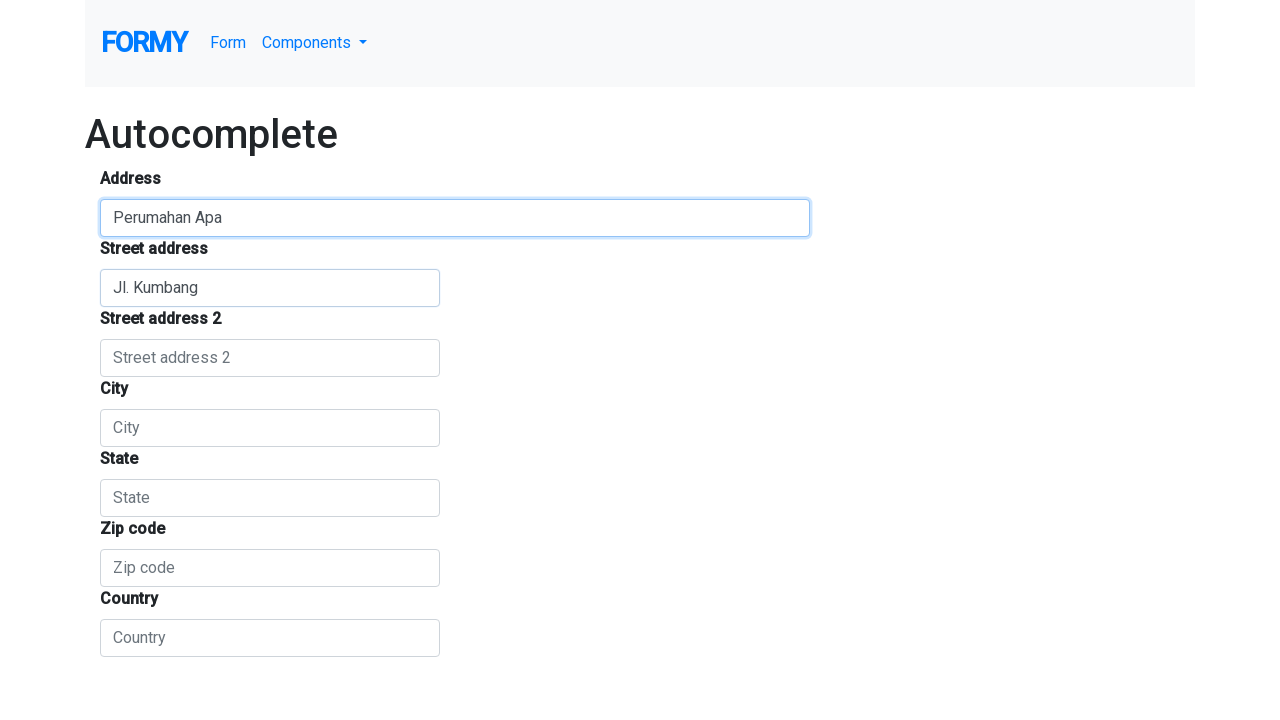

Filled route/street address field with 'Jl. Kumbang 2' on #route
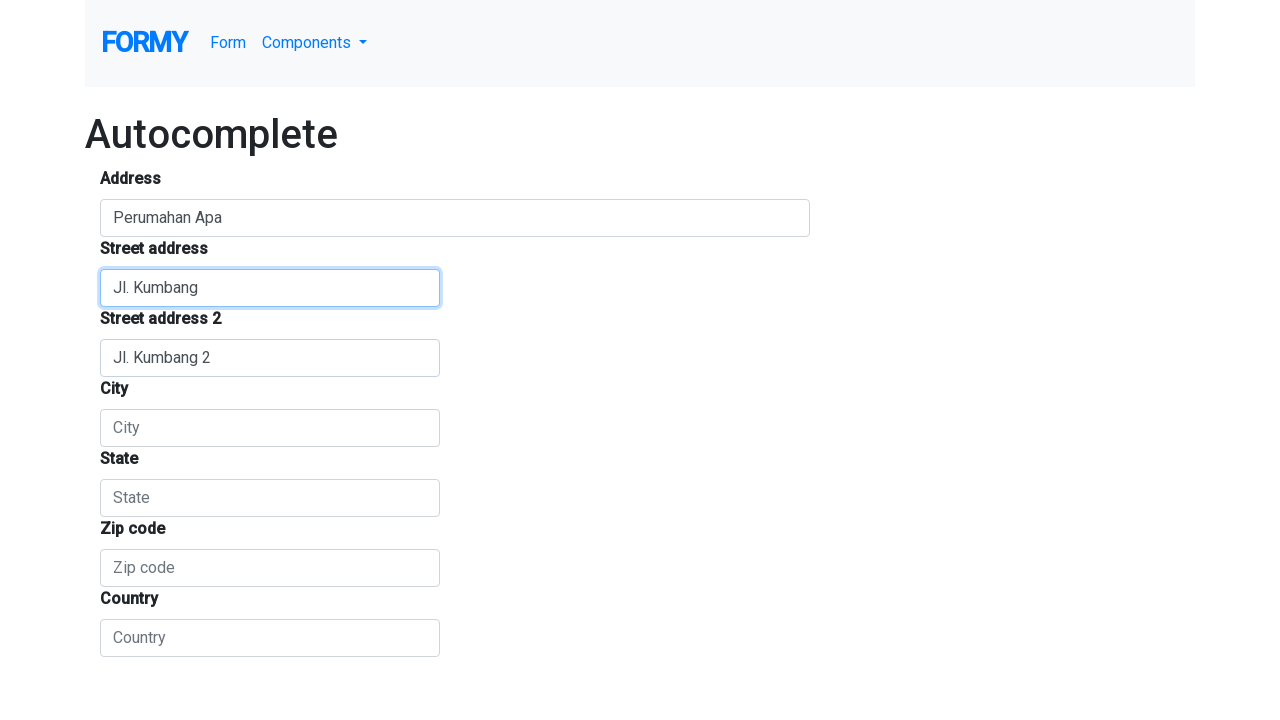

Filled city field with 'Tangerang' on #locality
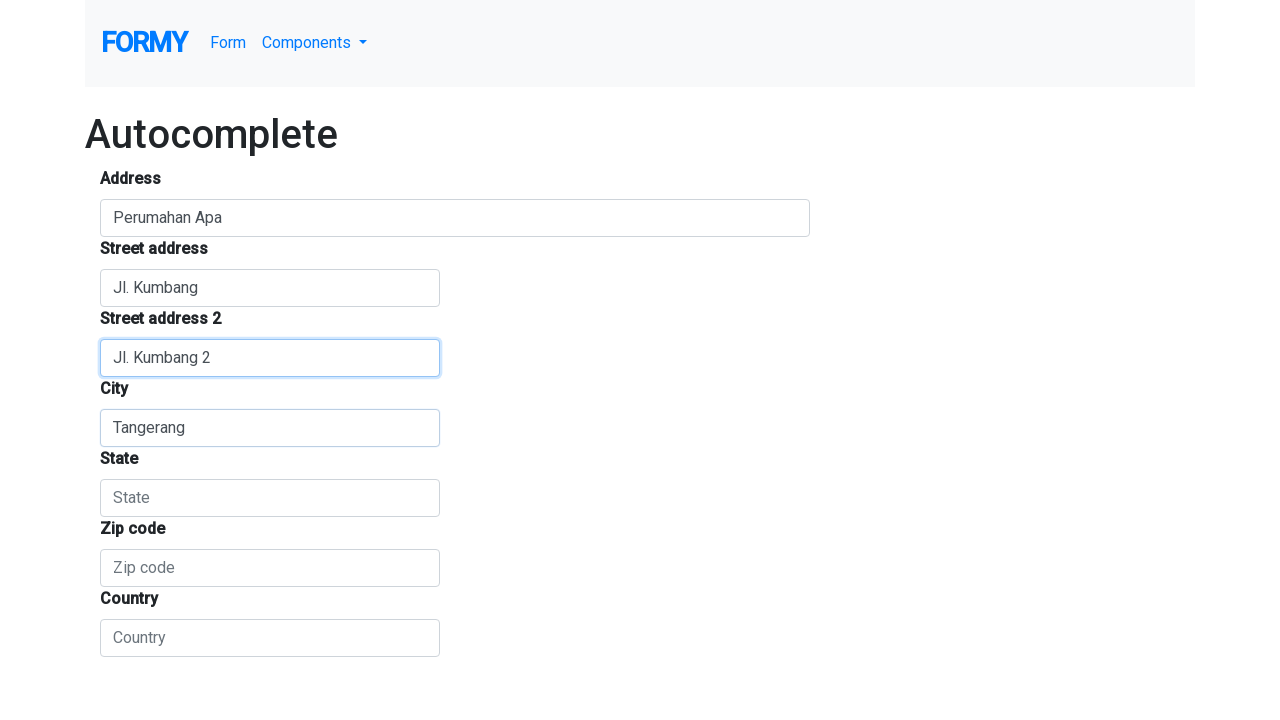

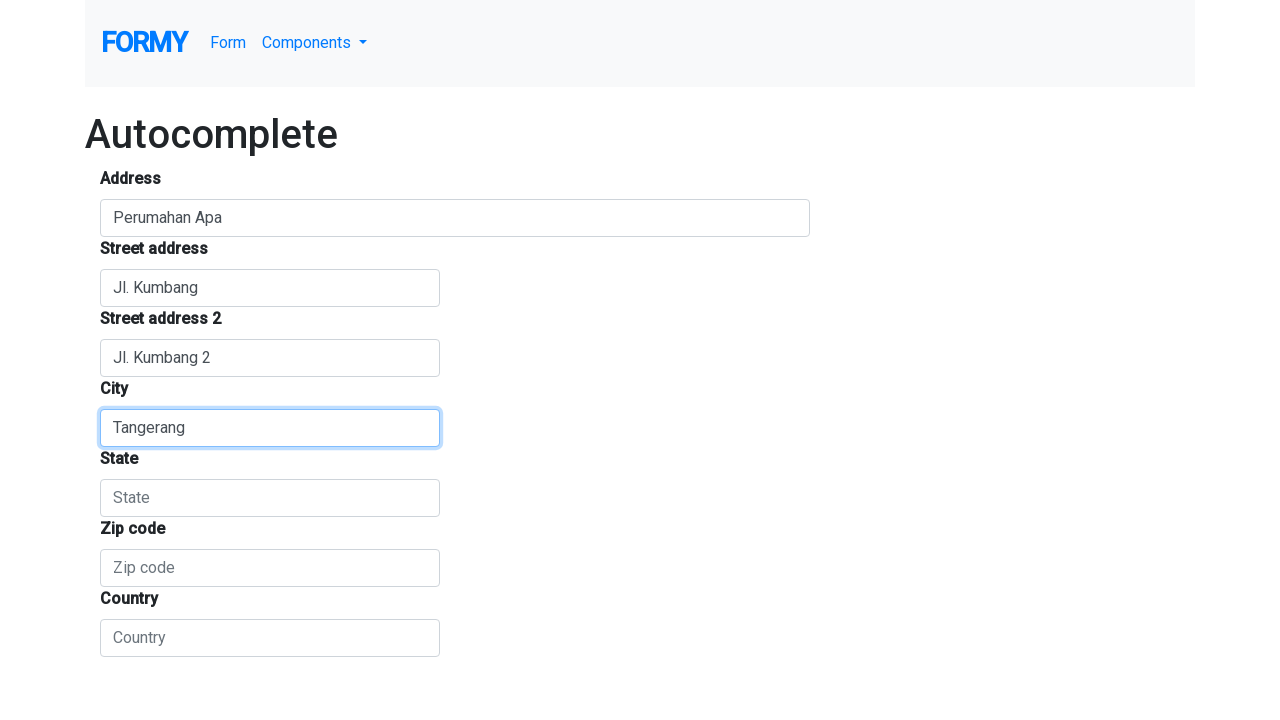